Tests the calculator's addition functionality by clicking digit buttons (7 and 4), the plus operator, and equals to verify the result displays correctly.

Starting URL: https://www.calculator.net

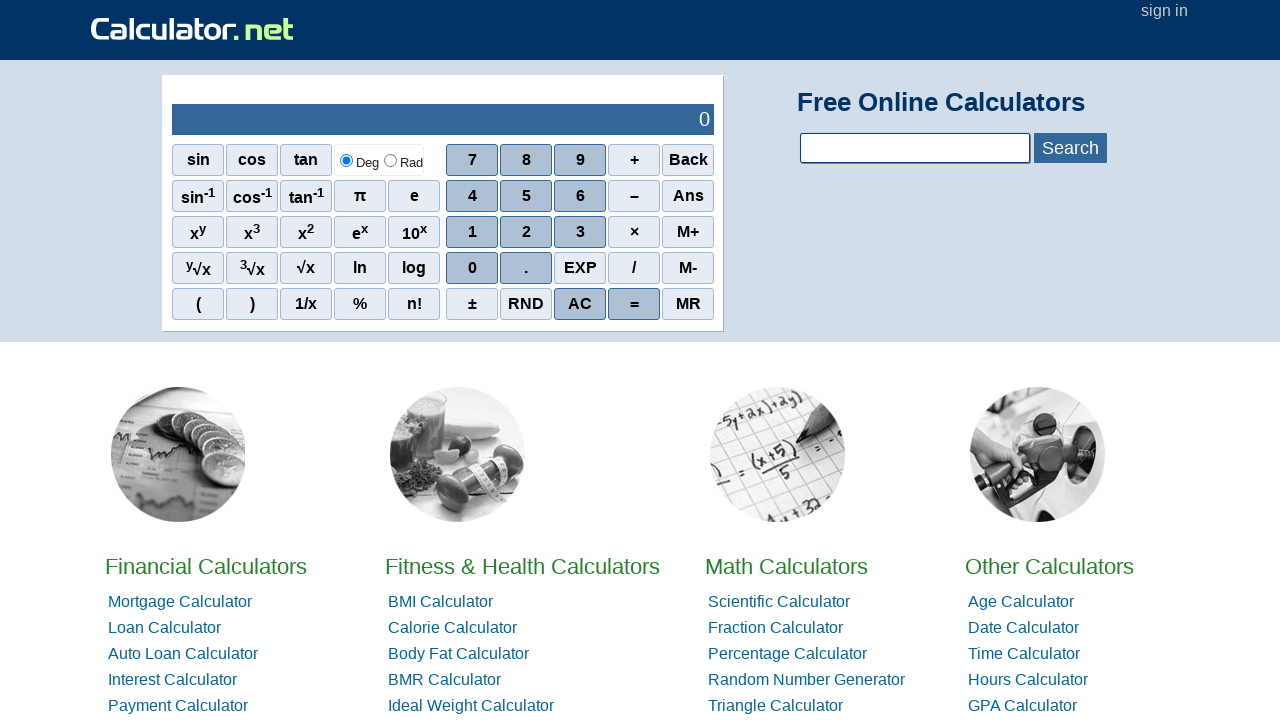

Clicked digit button 7 at (472, 160) on span:text-is('7')
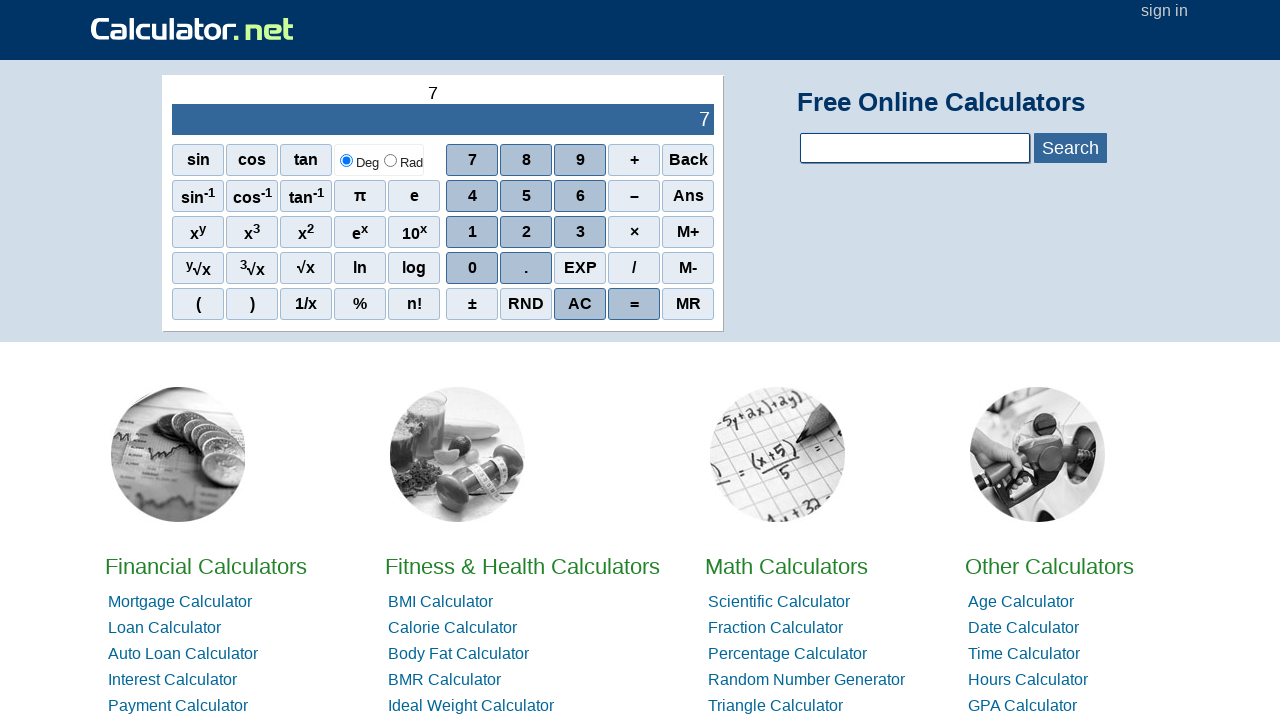

Clicked plus operator button at (634, 160) on span:text-is('+')
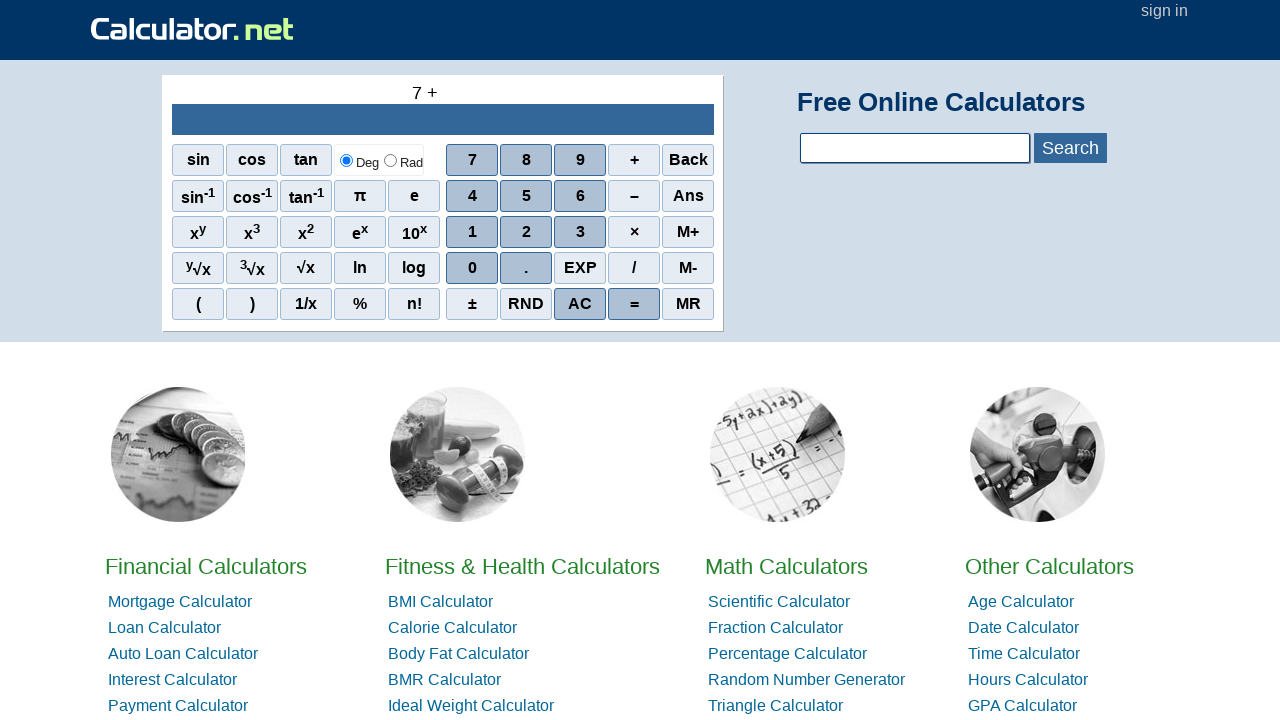

Clicked digit button 4 at (472, 196) on span[onclick='r(4)']
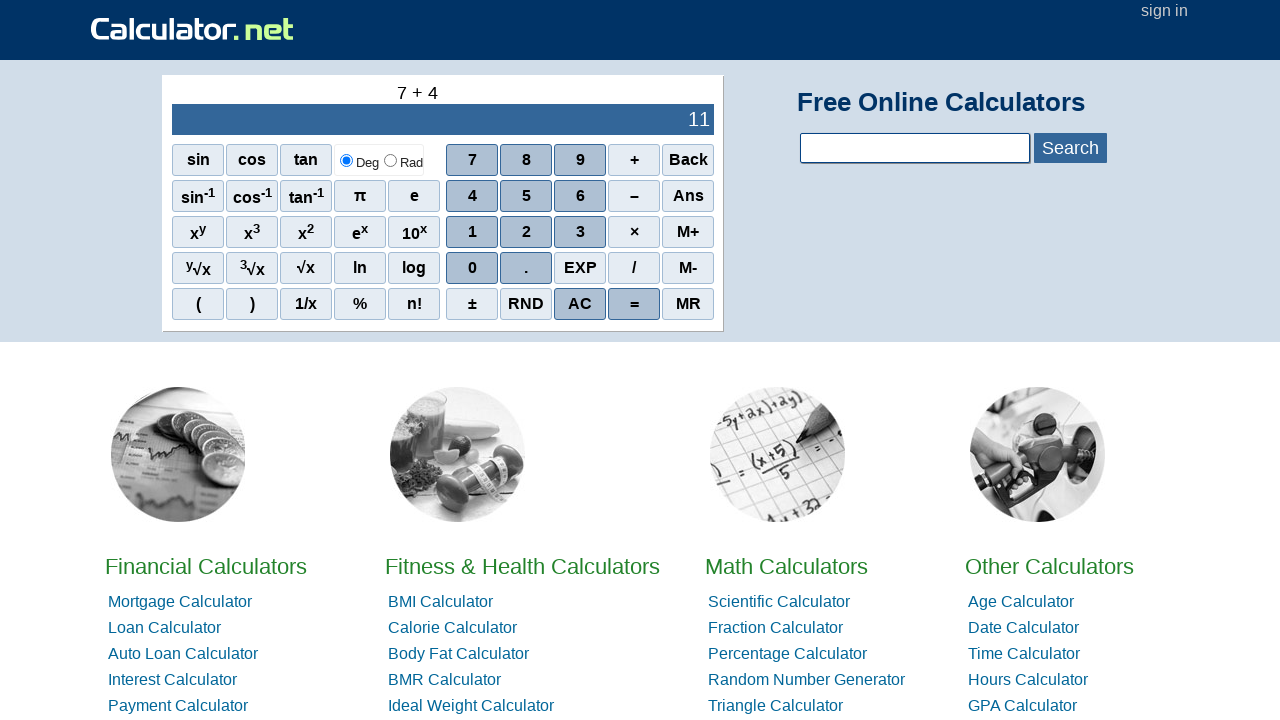

Clicked equals button to calculate result at (634, 304) on span:text-is('=')
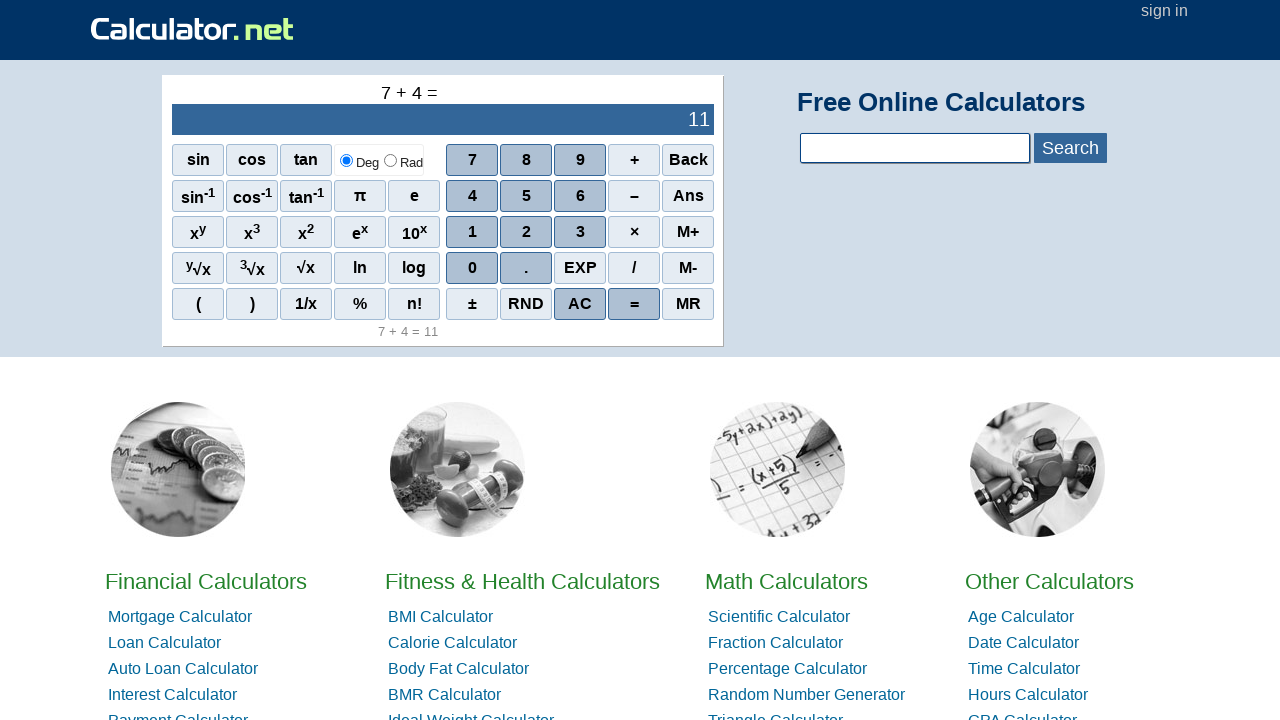

Result displayed in output field - addition of 7 + 4 = 11
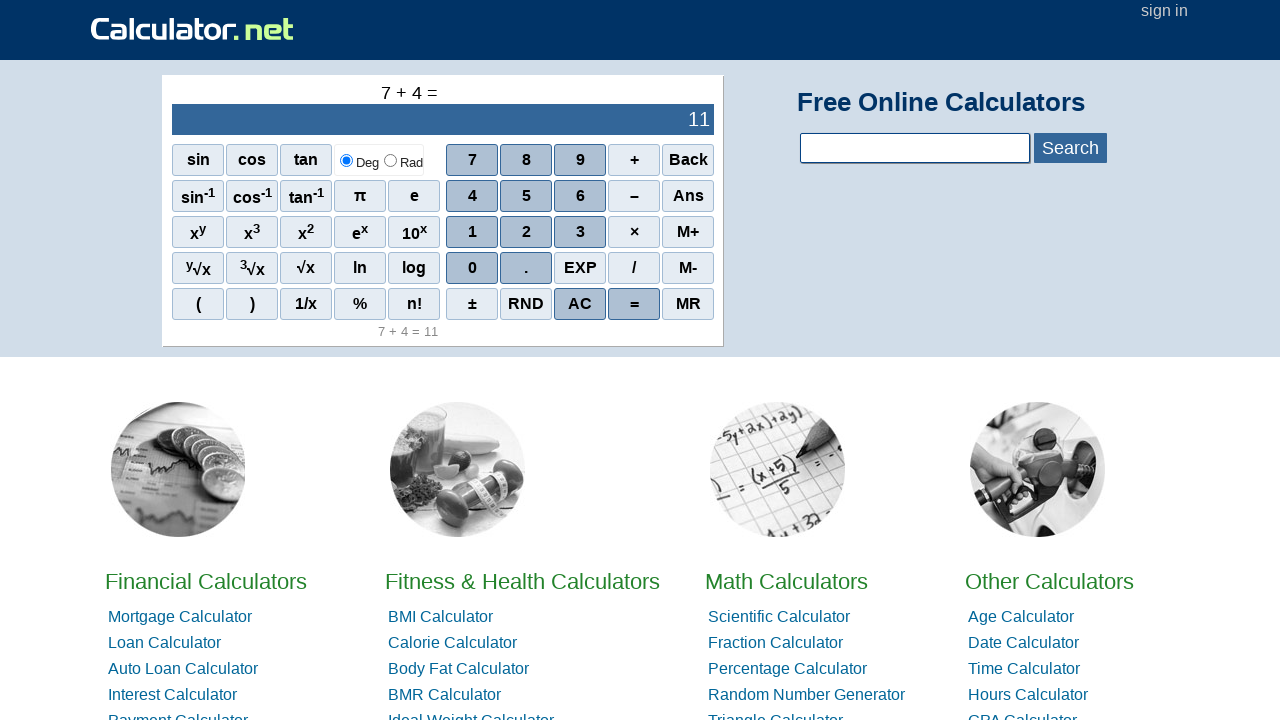

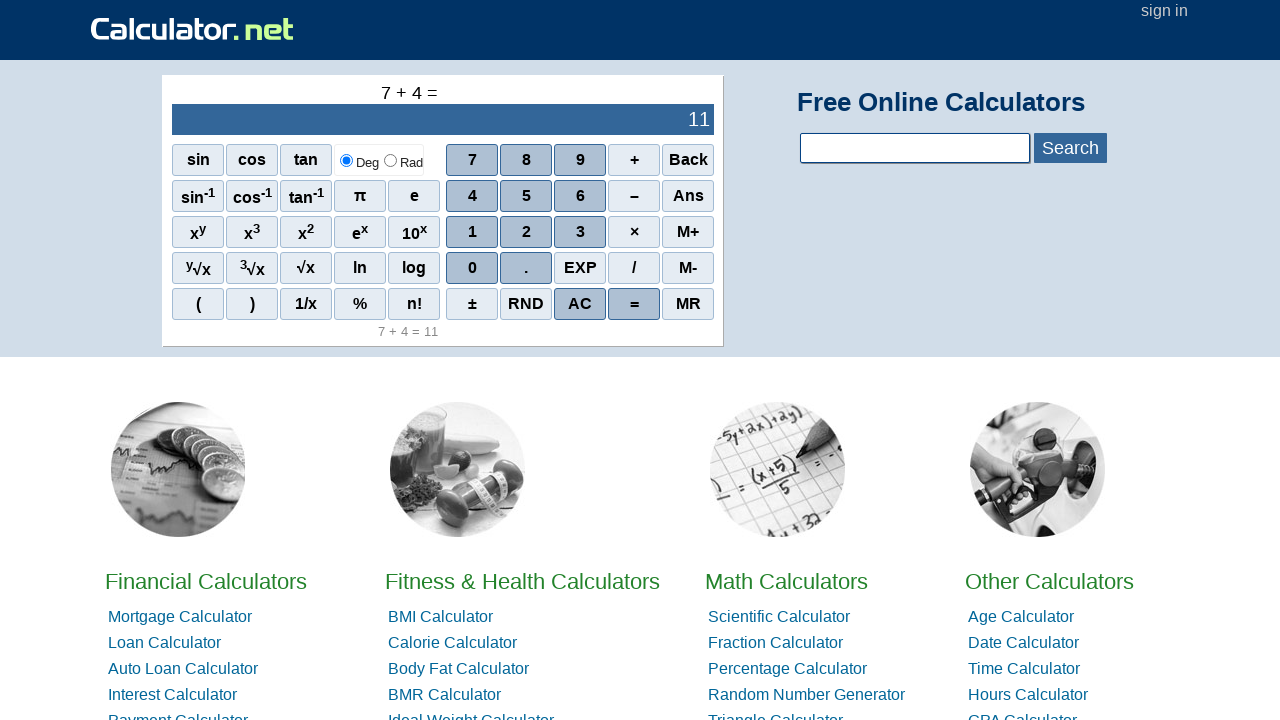